Tests JavaScript prompt alert functionality by clicking a button, entering text into the prompt, accepting it, and verifying the result message

Starting URL: https://testcenter.techproeducation.com/index.php?page=javascript-alerts

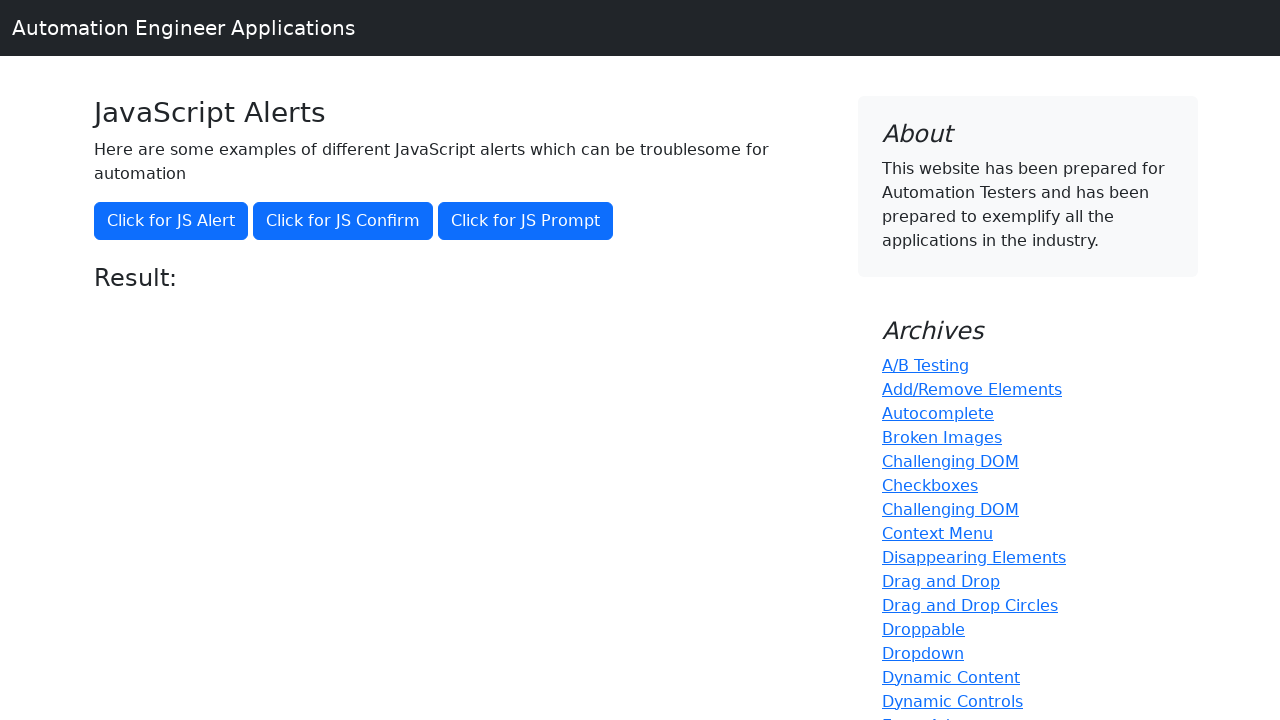

Clicked button to trigger JavaScript prompt dialog at (526, 221) on button[onclick='jsPrompt()']
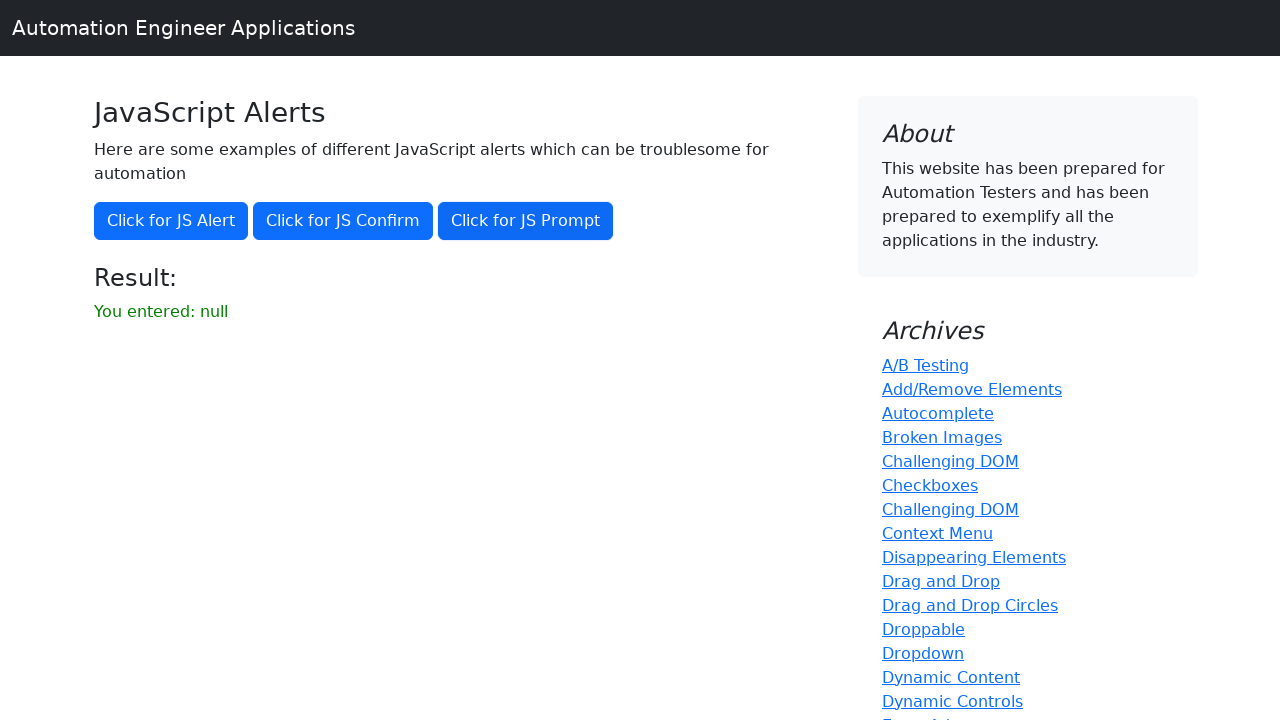

Set up dialog handler to accept prompt with text 'Furkan'
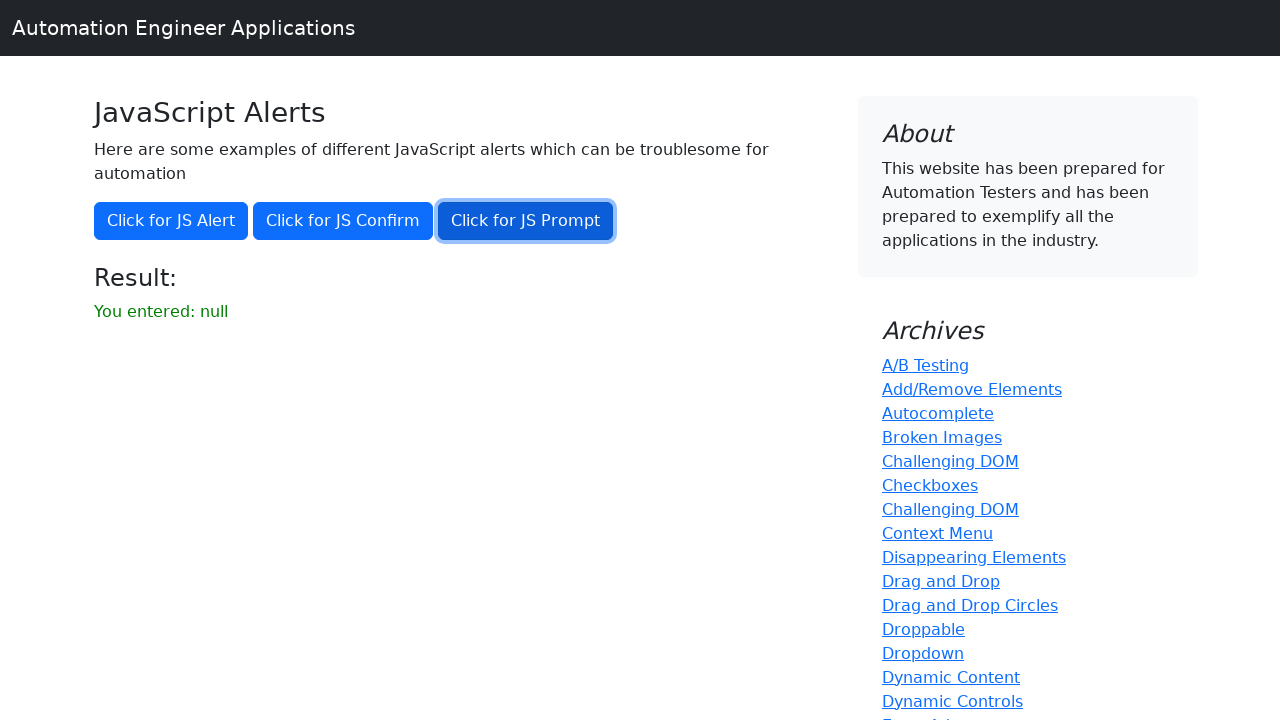

Clicked button again to trigger prompt dialog with handler active at (526, 221) on button[onclick='jsPrompt()']
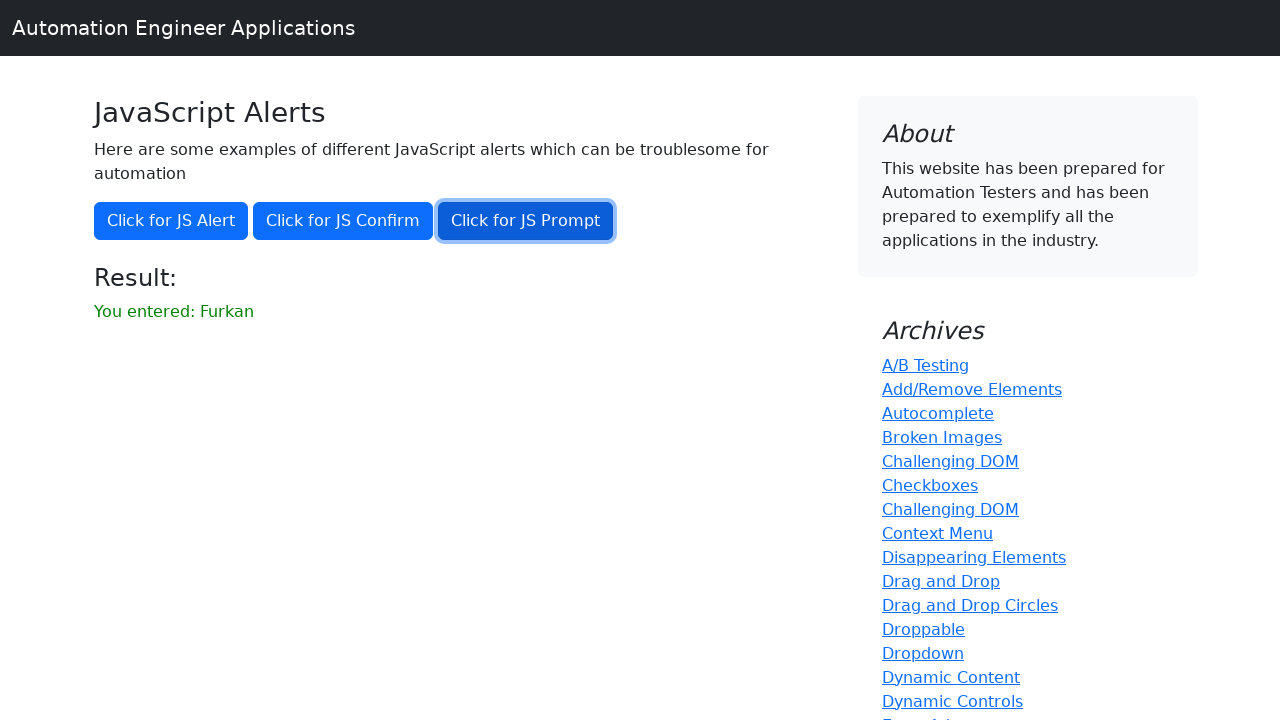

Verified result message contains 'Furkan'
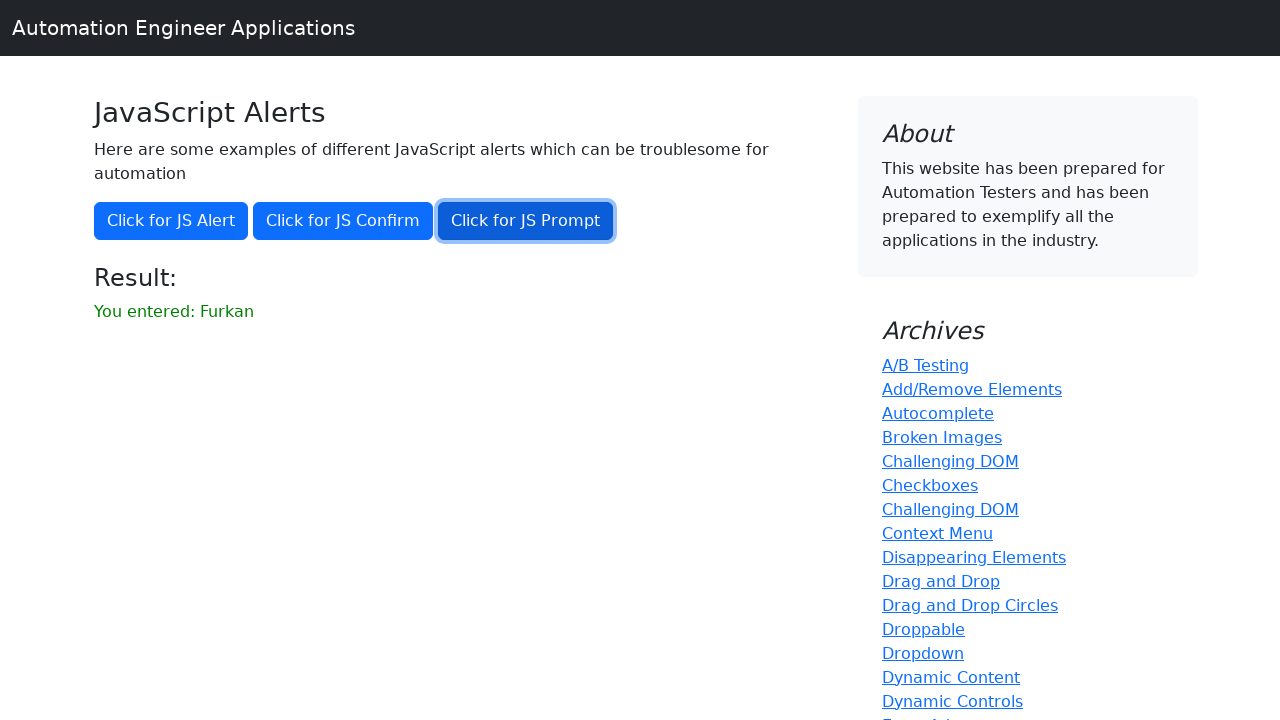

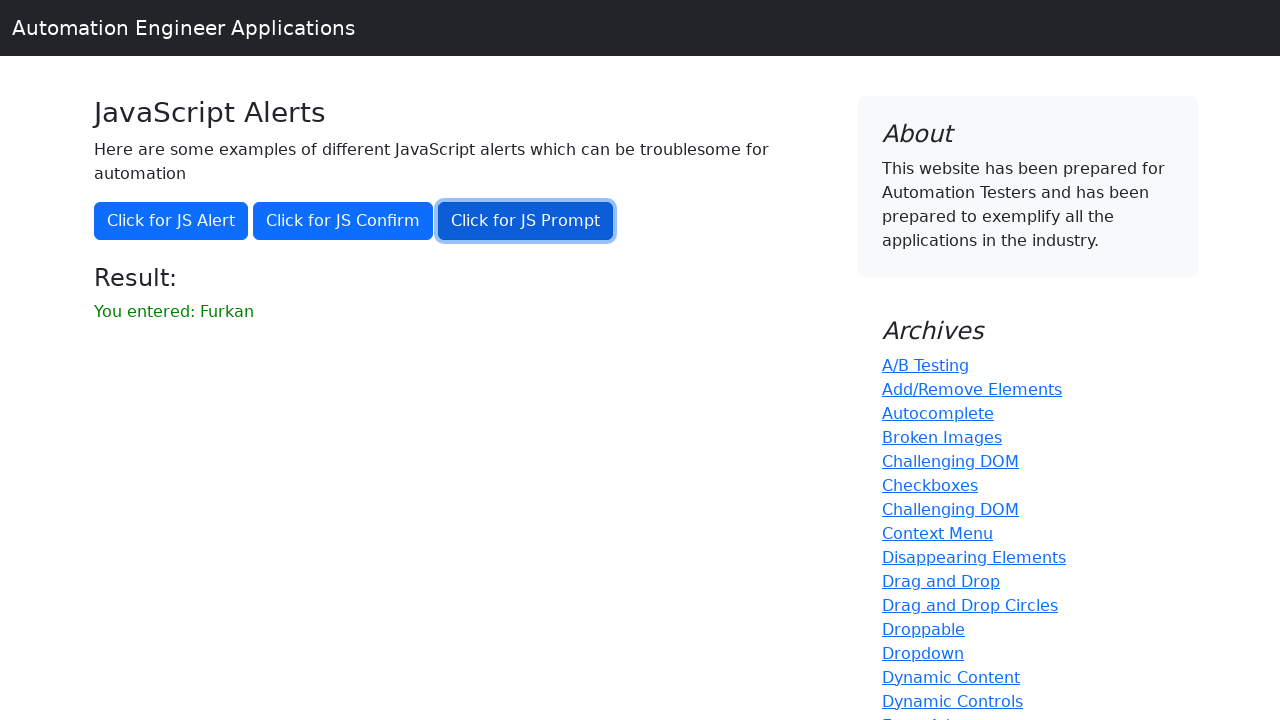